Navigates to a test homepage and verifies the page loads by checking for the h1 element, then retrieves the page title and URL.

Starting URL: https://kristinek.github.io/site/

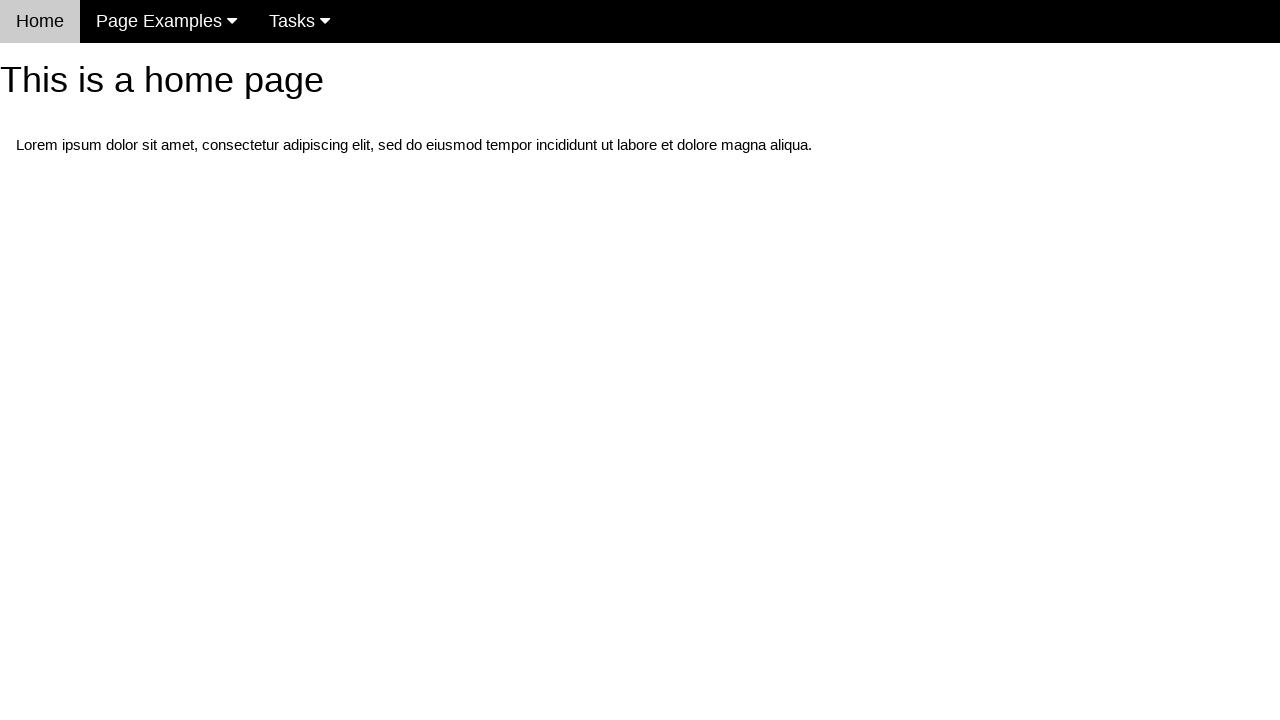

Navigated to homepage at https://kristinek.github.io/site/
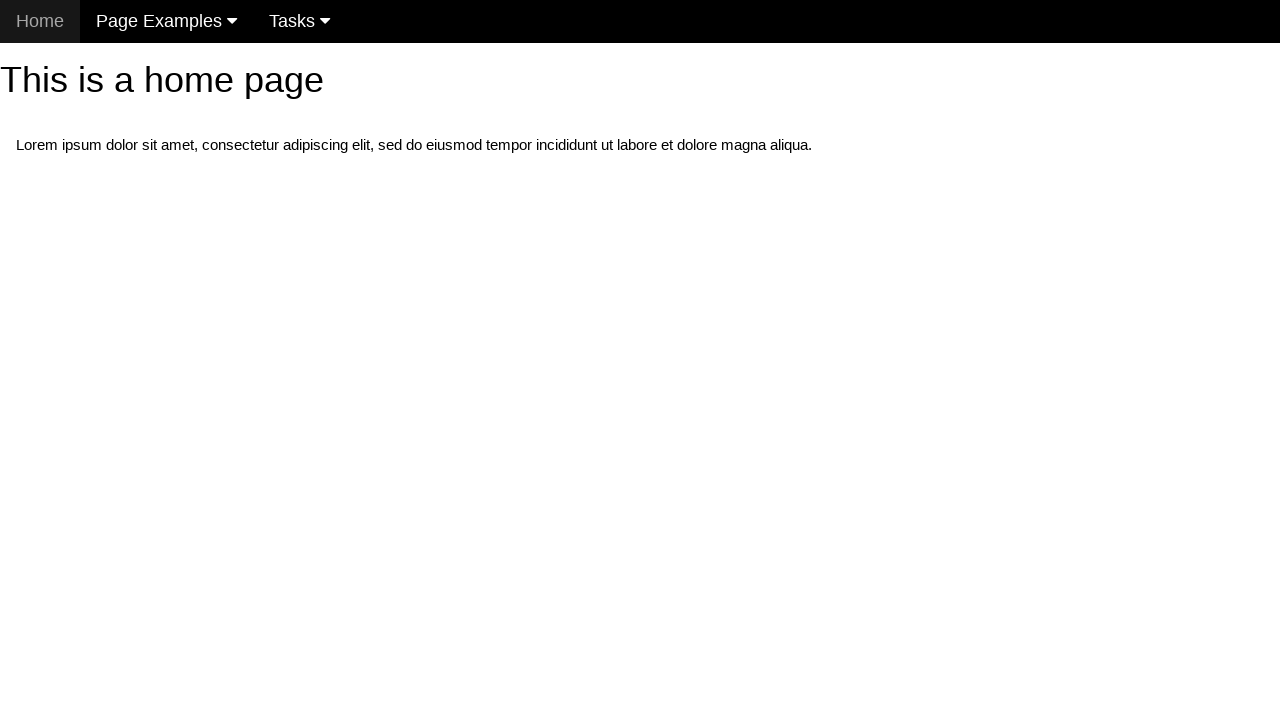

h1 element loaded successfully
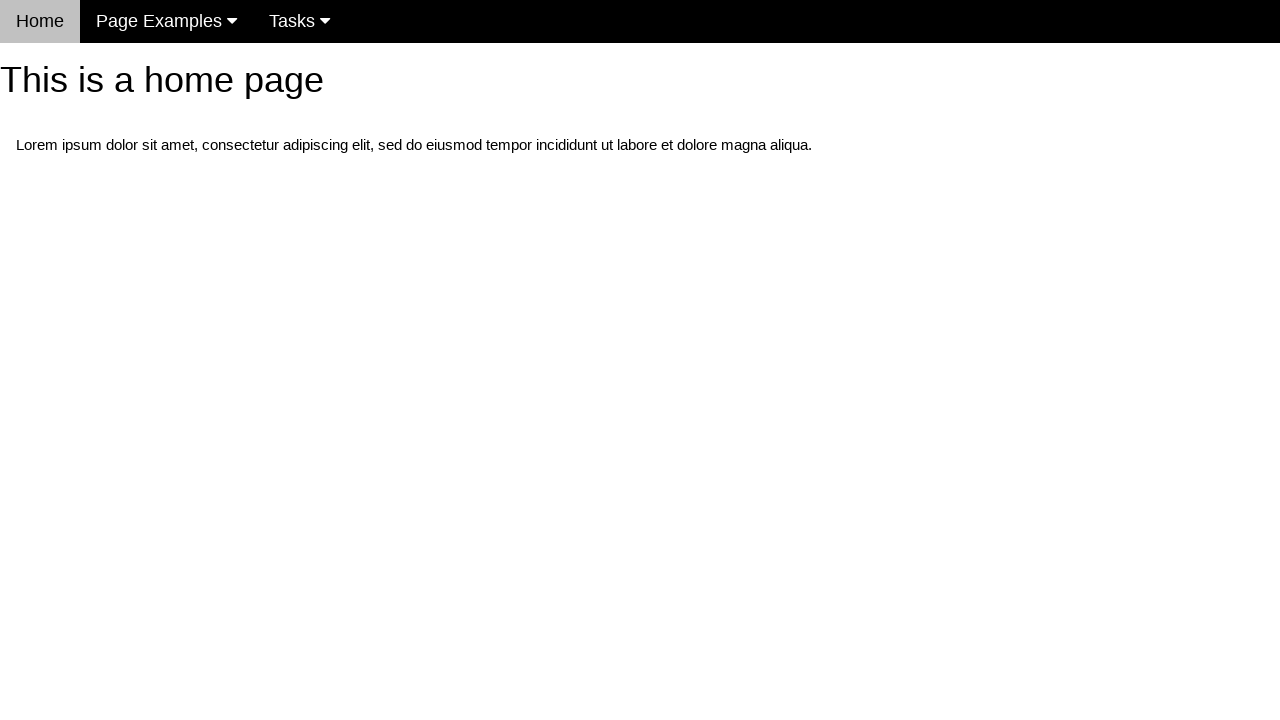

Retrieved h1 text content: This is a home page
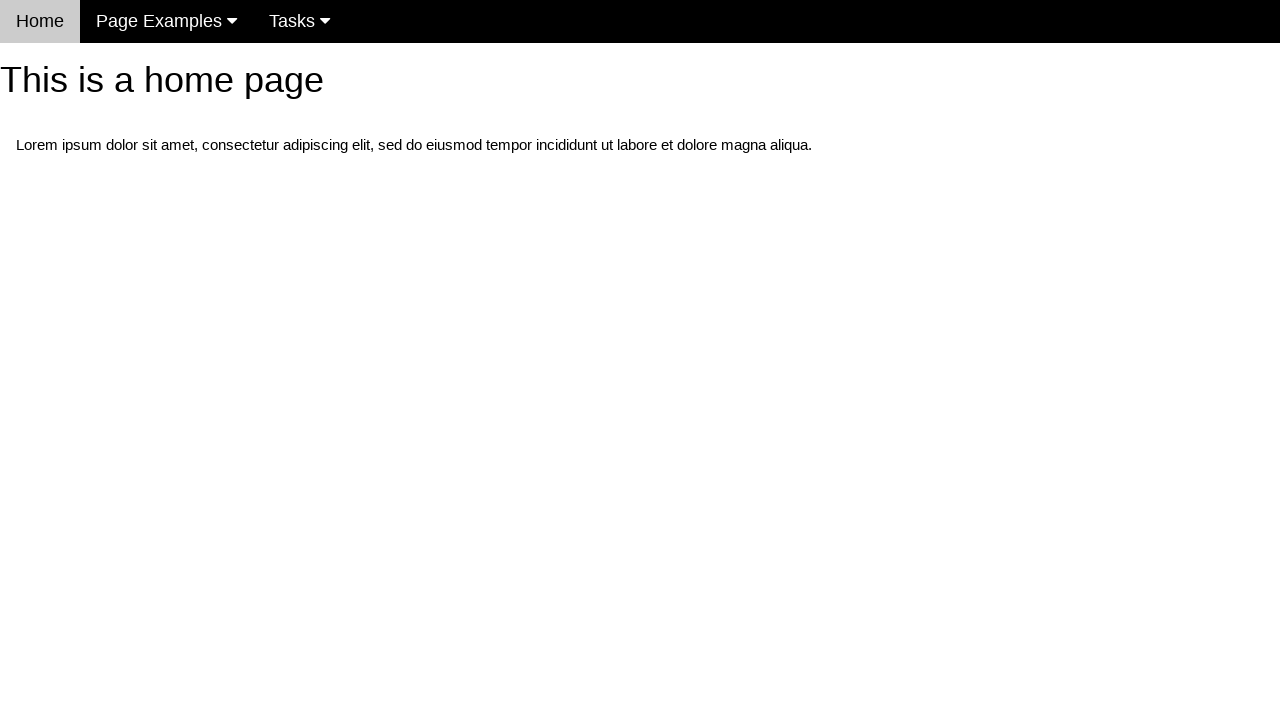

Retrieved page title: Home Page for this site
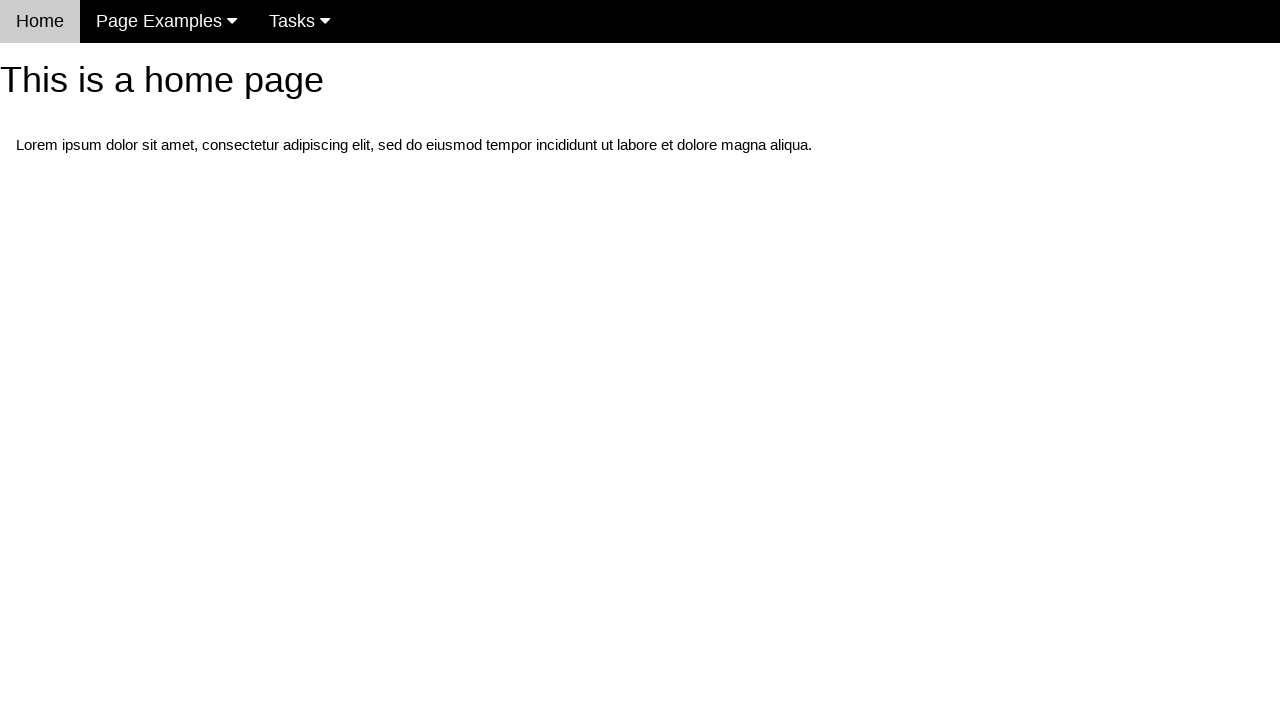

Retrieved current URL: https://kristinek.github.io/site/
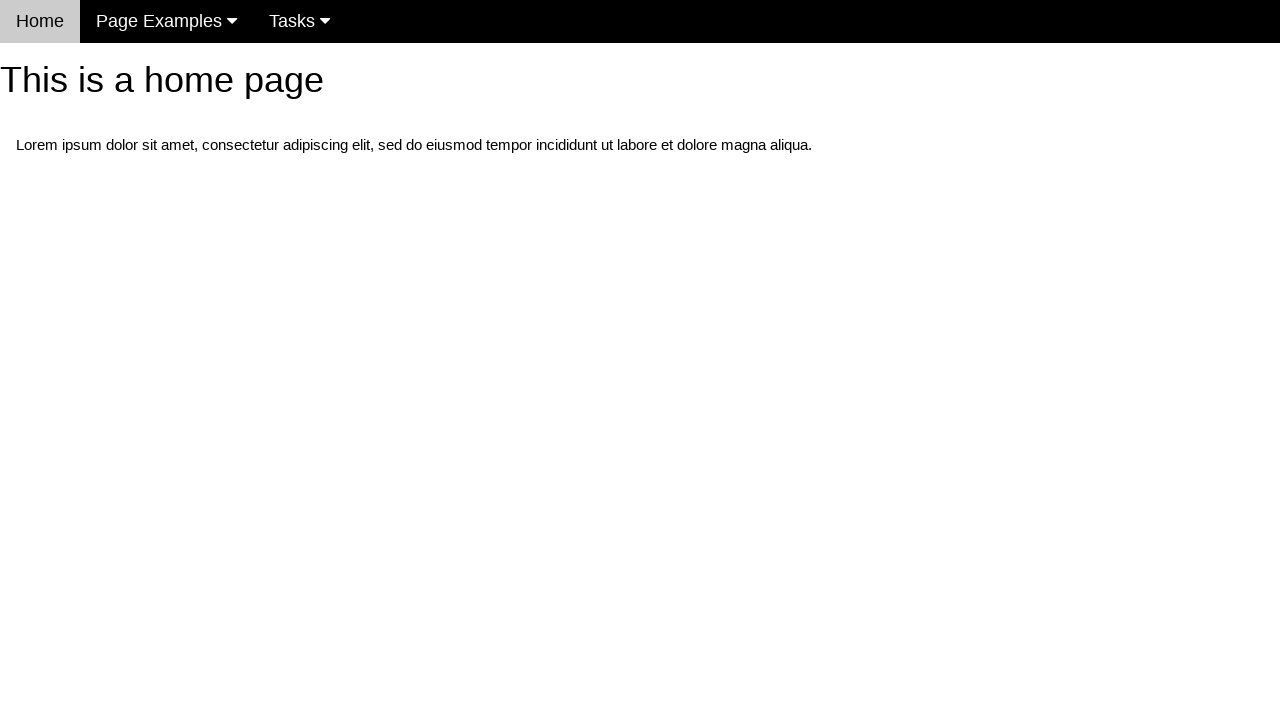

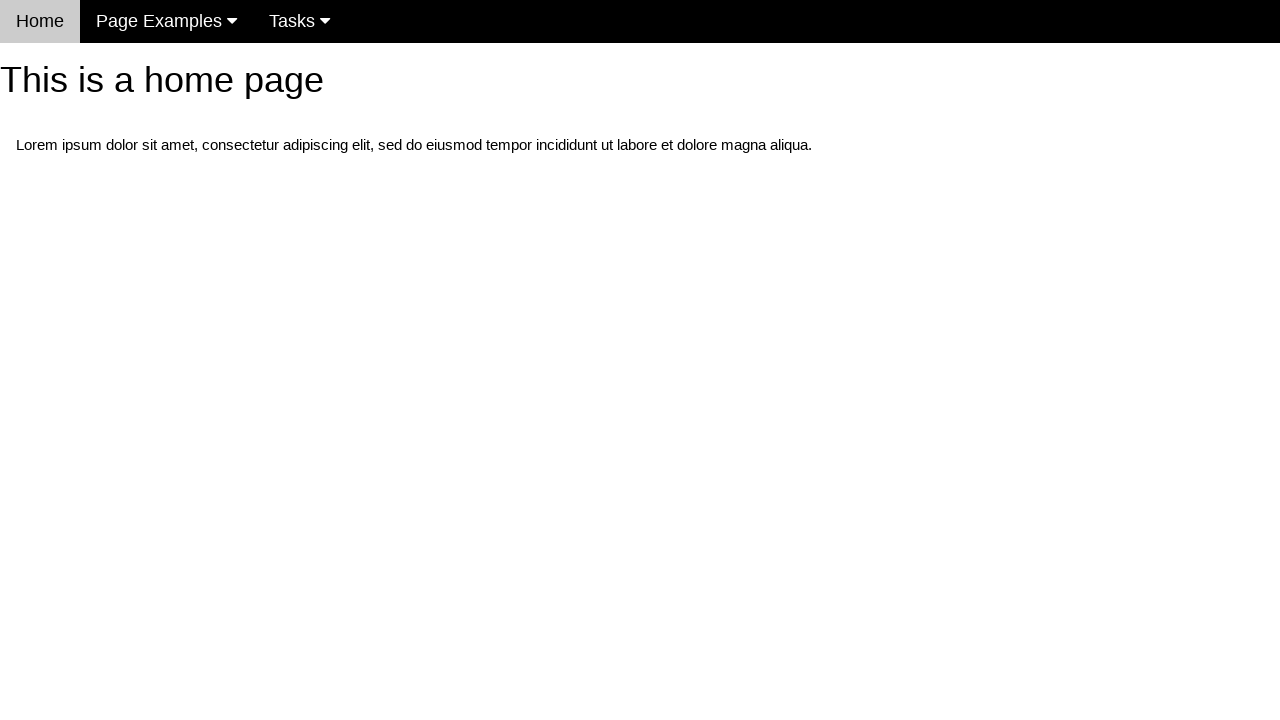